Tests button dropdown menu by clicking the dropdown button to reveal options

Starting URL: https://formy-project.herokuapp.com/dropdown

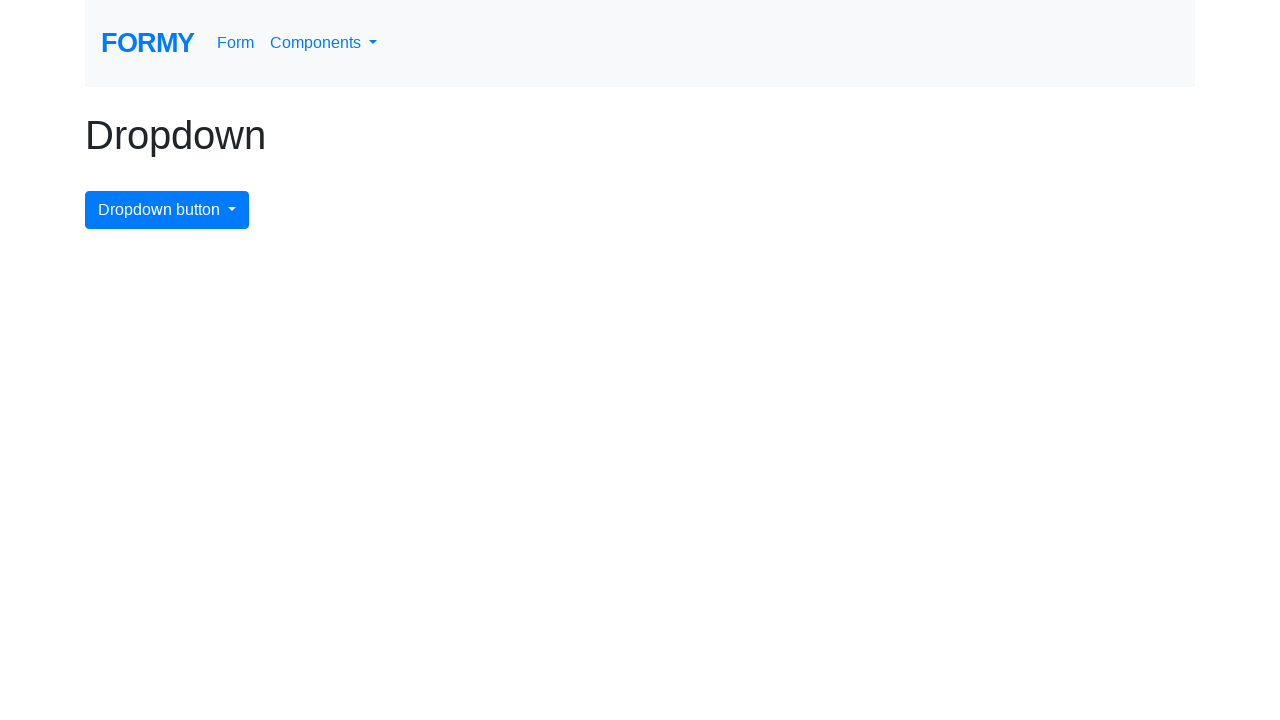

Clicked dropdown menu button to reveal options at (167, 210) on button#dropdownMenuButton
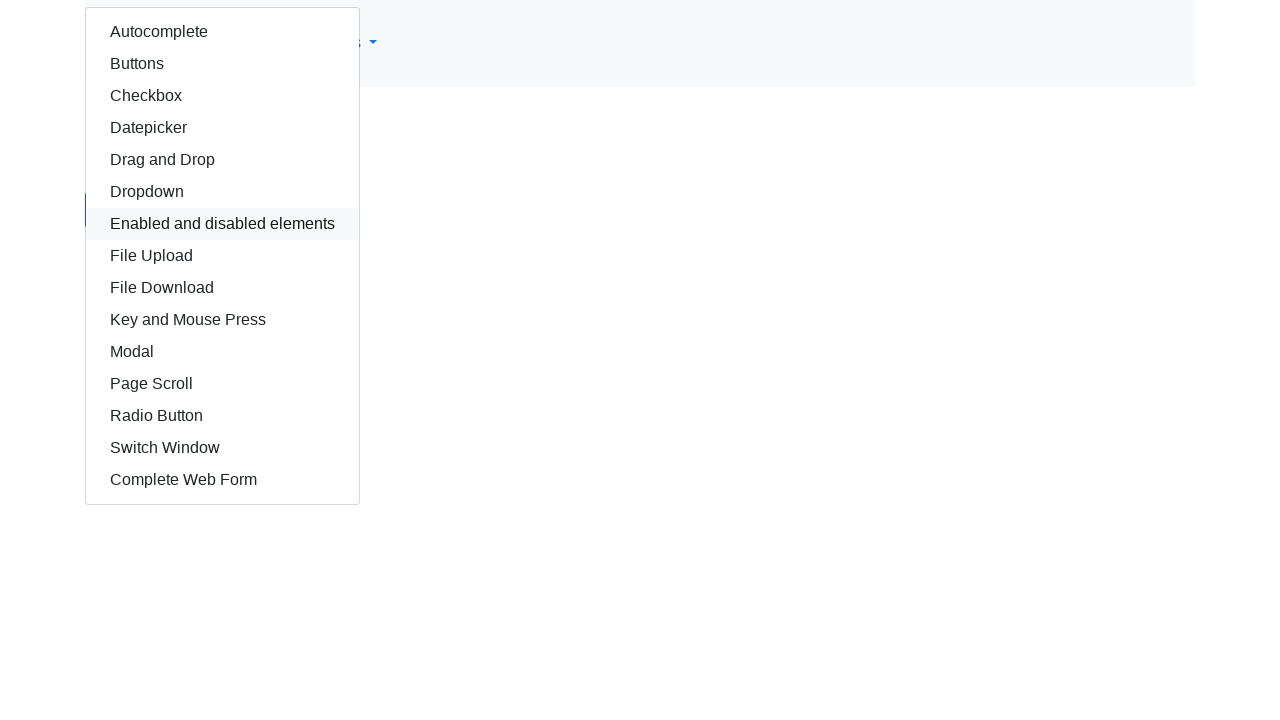

Dropdown options became visible
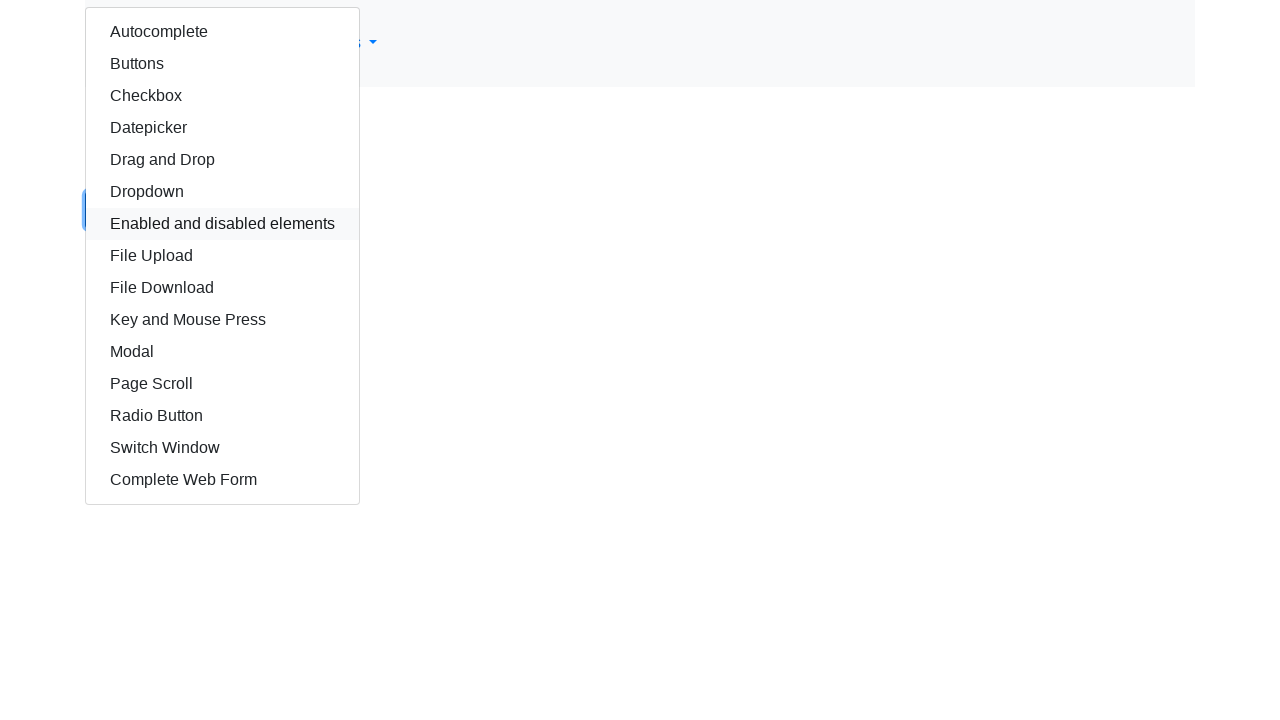

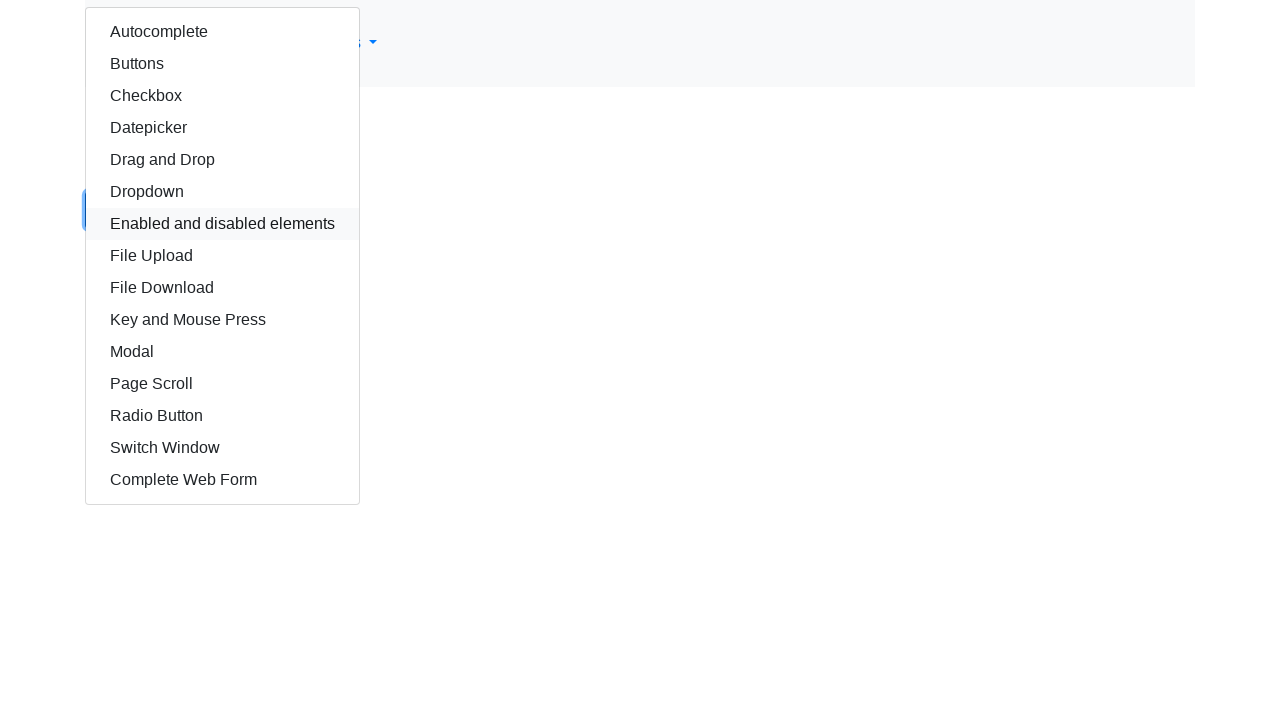